Tests a web form by verifying the page title, entering text into a text box, submitting the form, and verifying the success message

Starting URL: https://www.selenium.dev/selenium/web/web-form.html

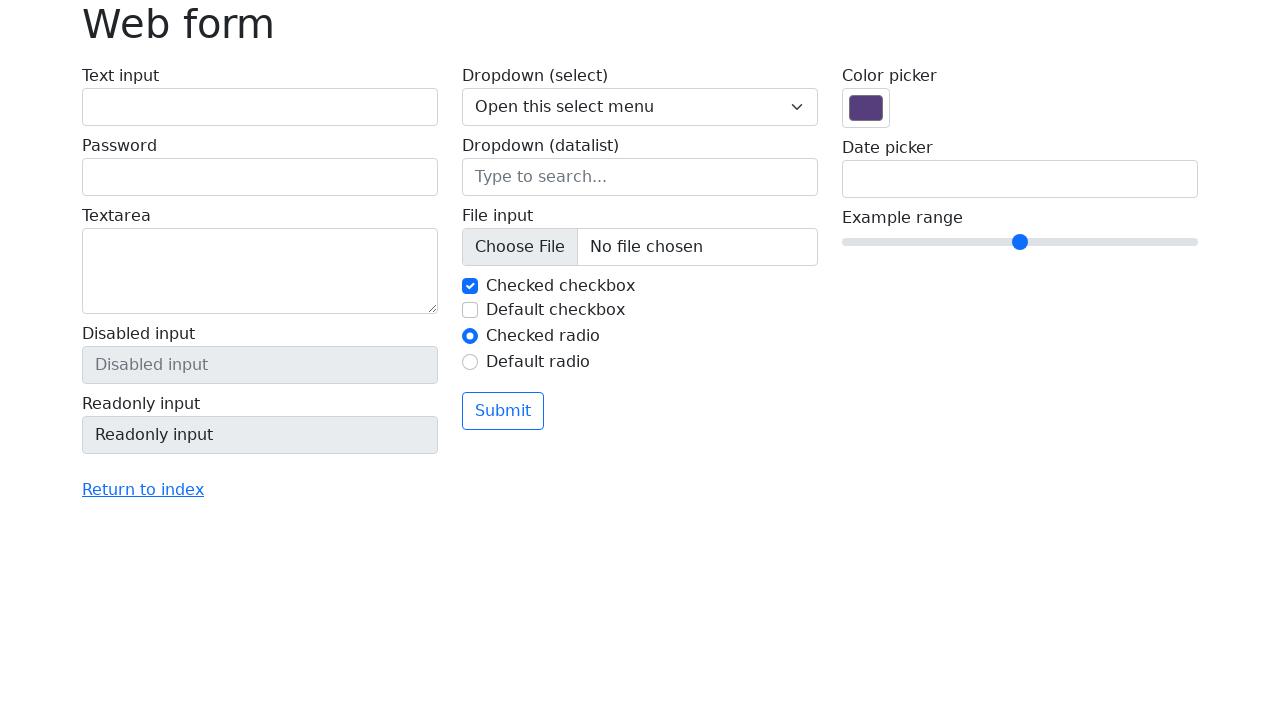

Verified page title is 'Web form'
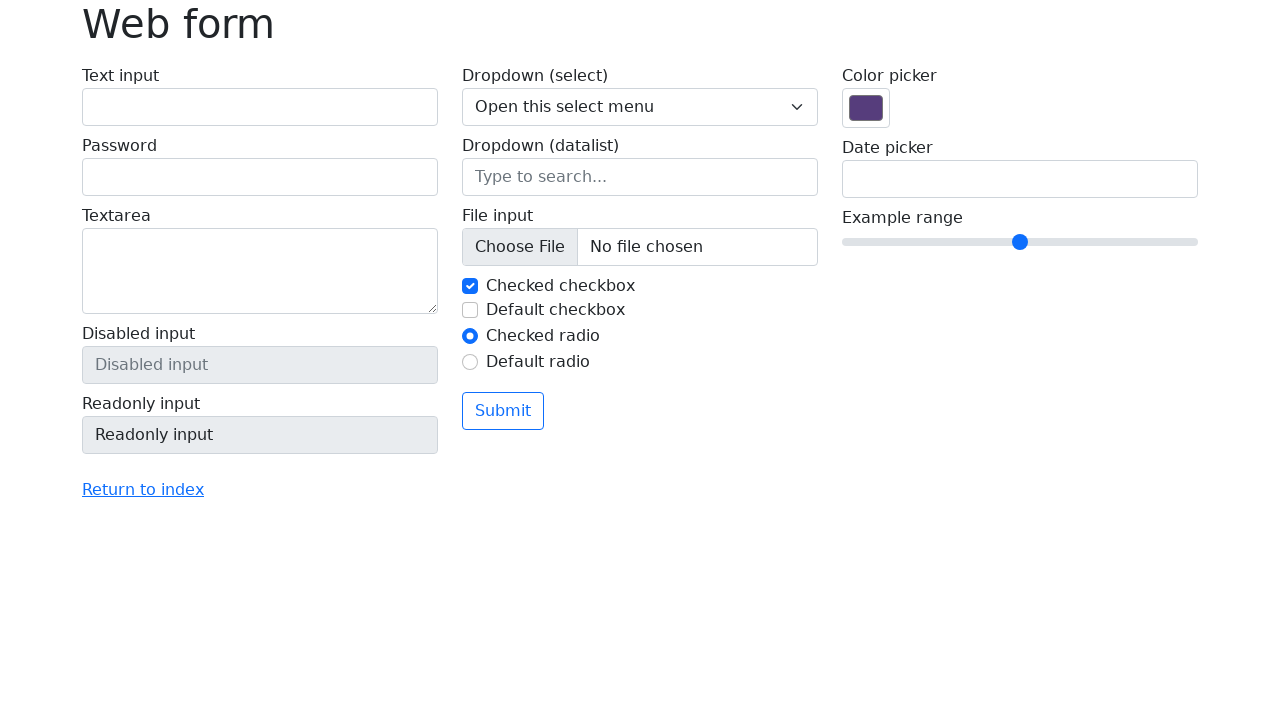

Filled text input field with 'Selenium' on input[name='my-text']
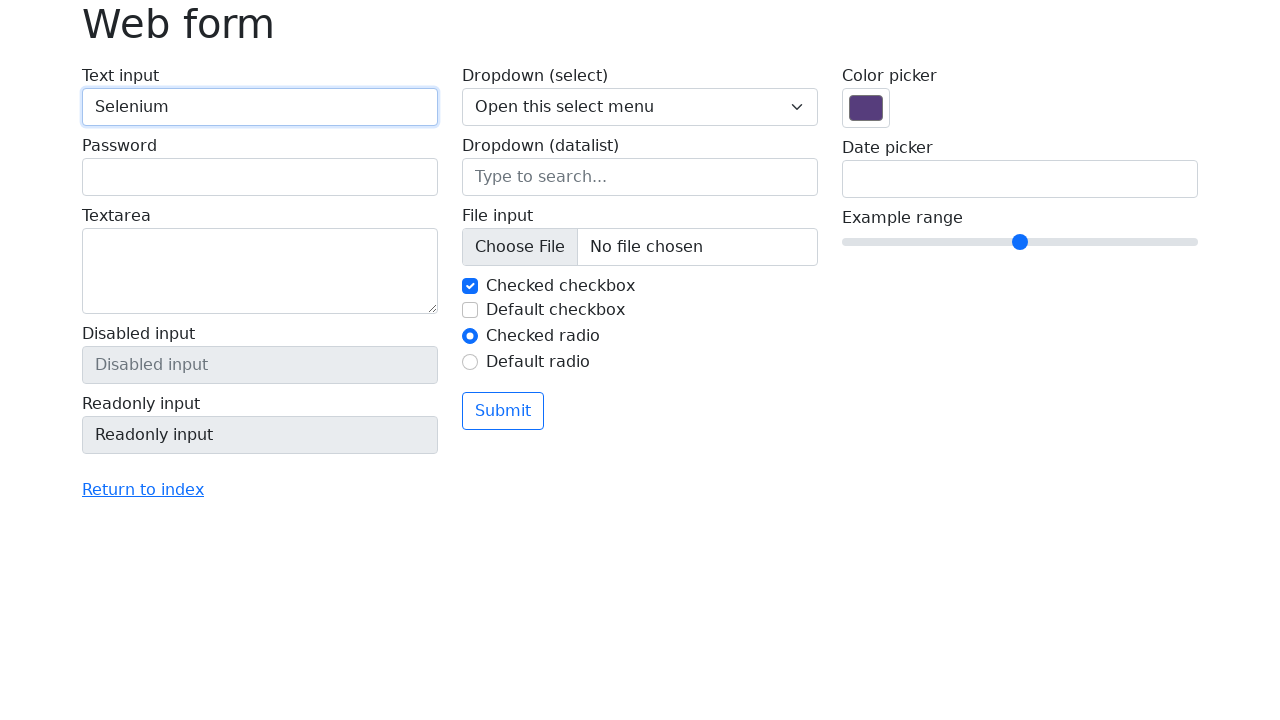

Clicked the submit button at (503, 411) on button
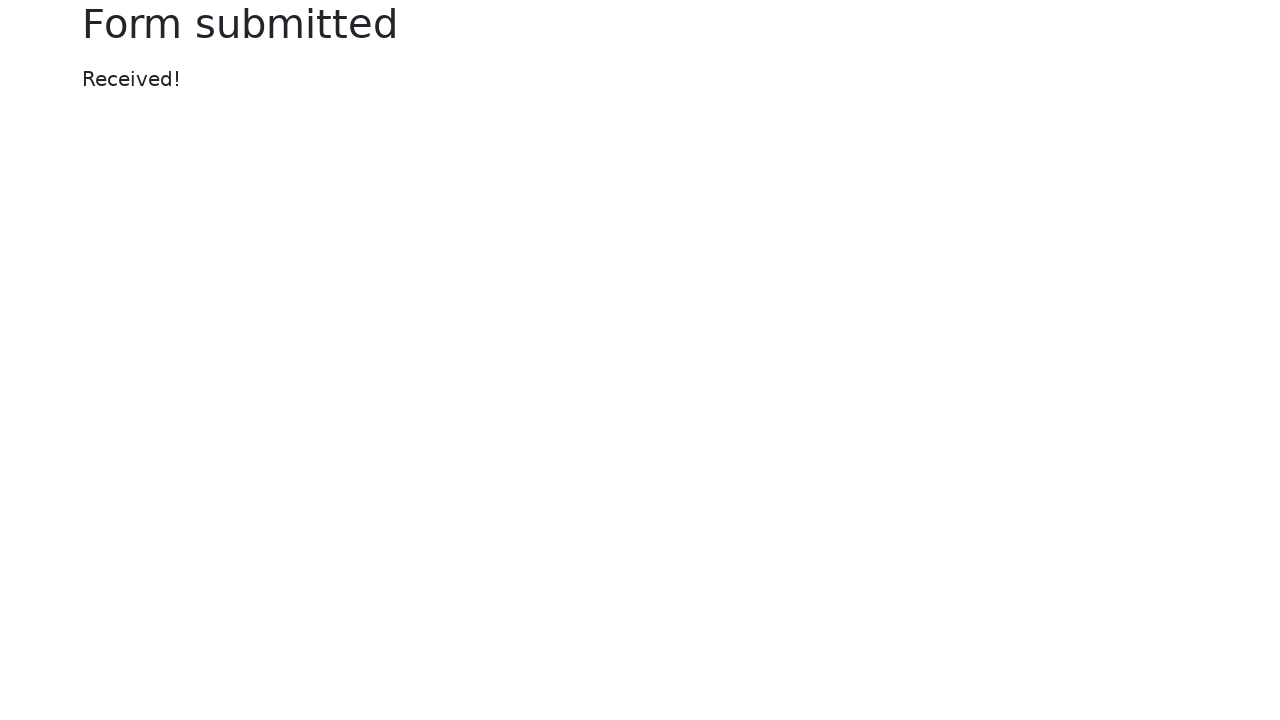

Success message element loaded
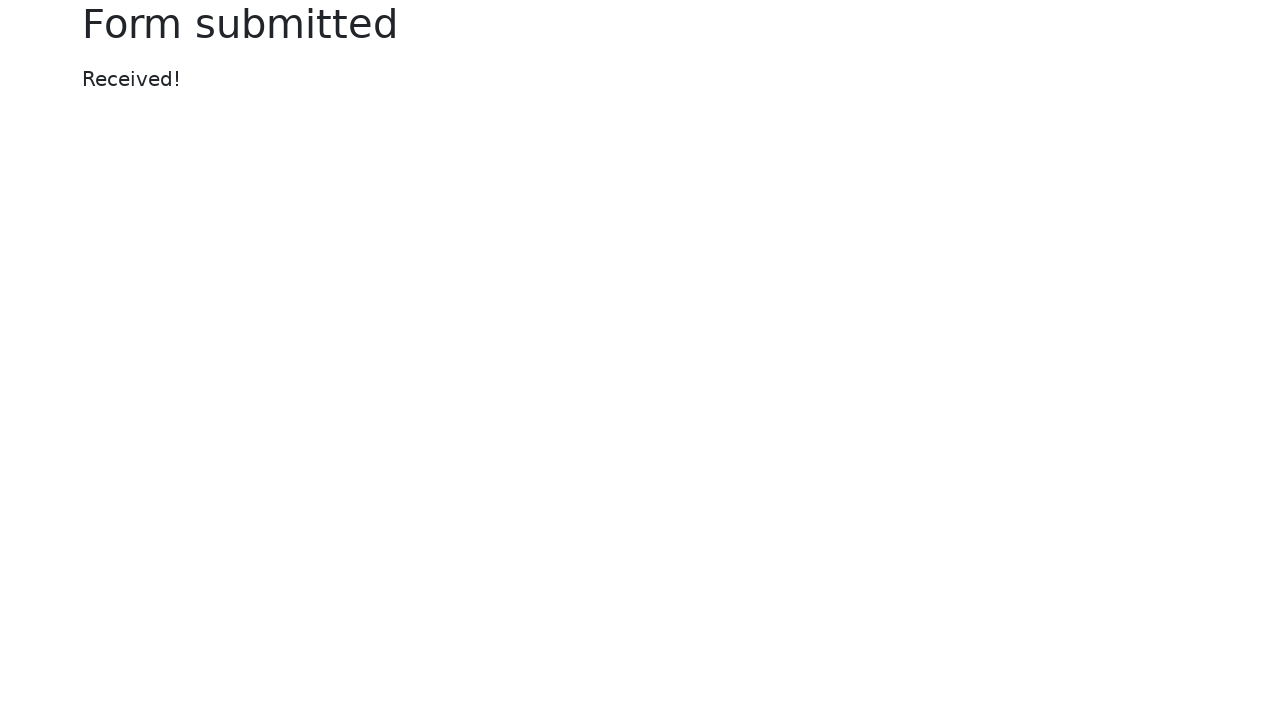

Verified success message displays 'Received!'
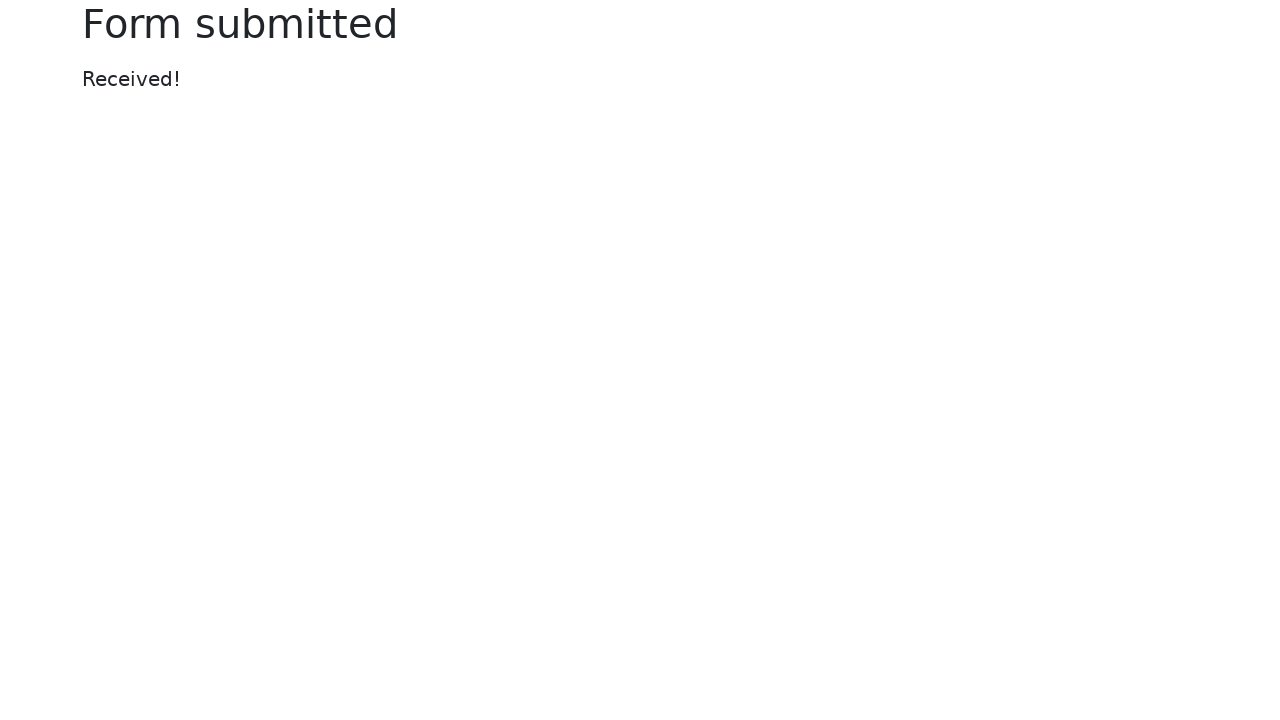

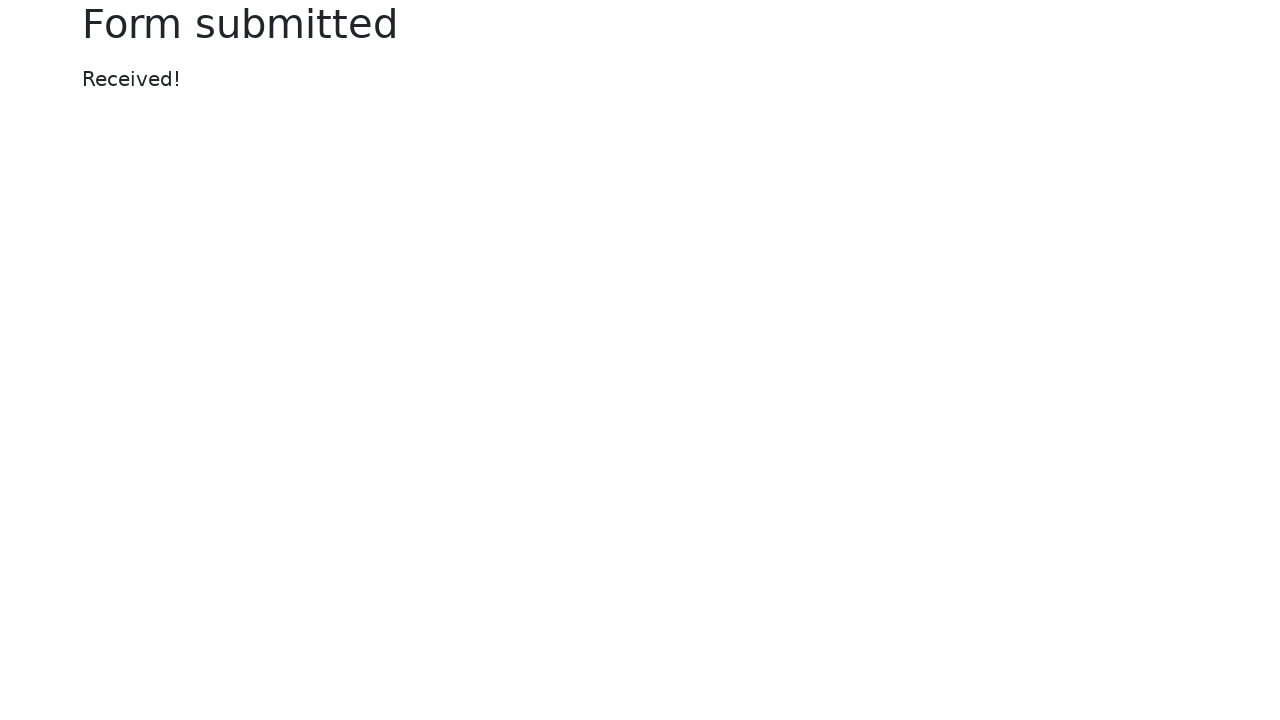